Navigates to JPL Space images page and clicks the full image button to view the featured Mars image

Starting URL: https://data-class-jpl-space.s3.amazonaws.com/JPL_Space/index.html

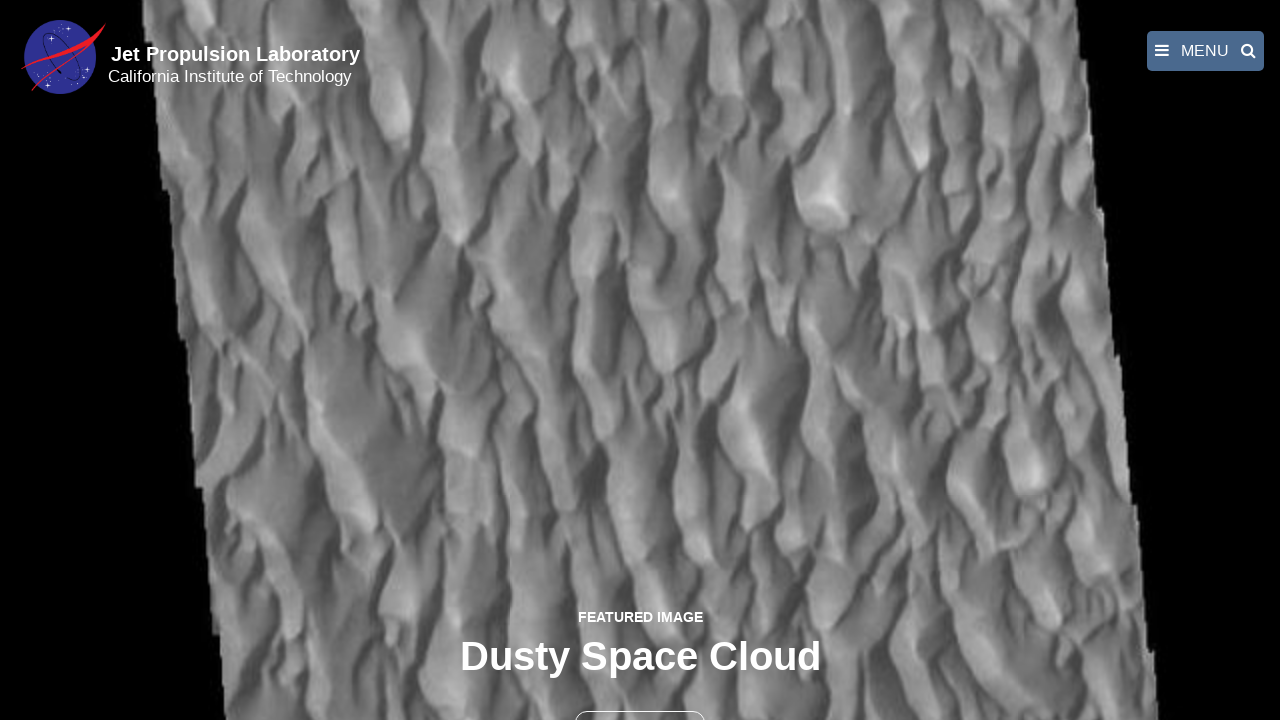

Navigated to JPL Space images page
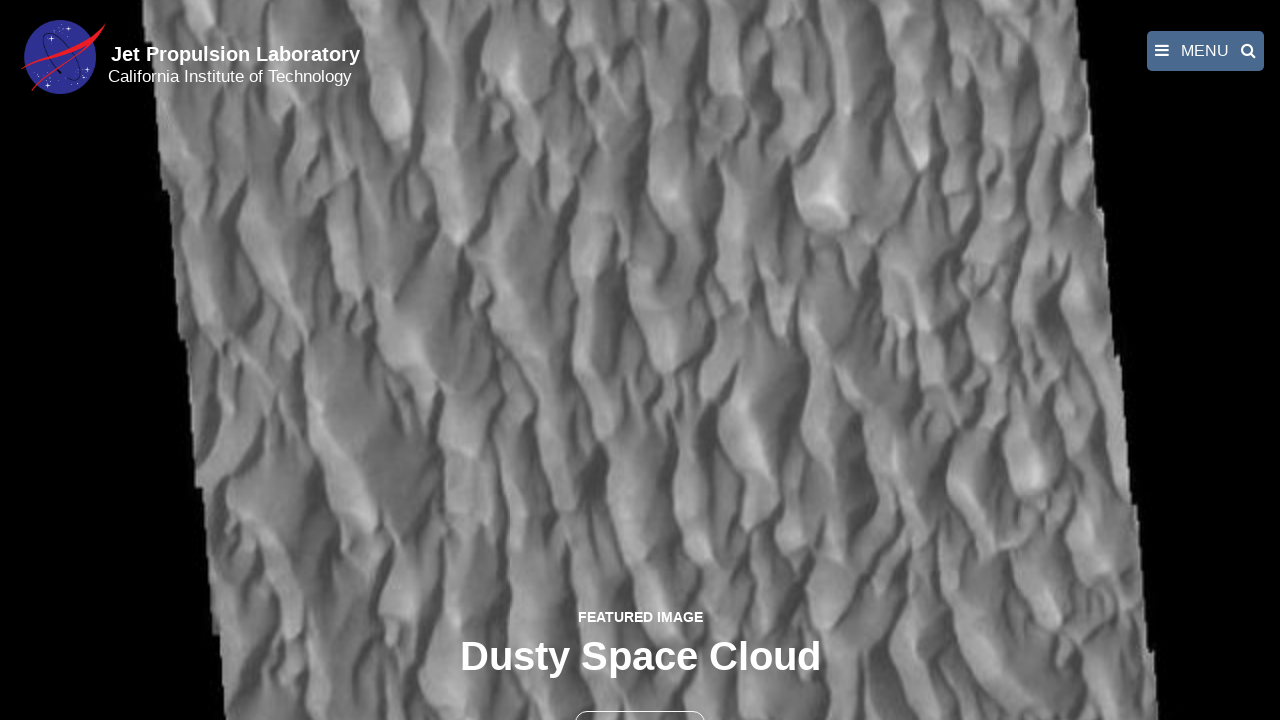

Clicked the full image button to view featured Mars image at (640, 699) on button >> nth=1
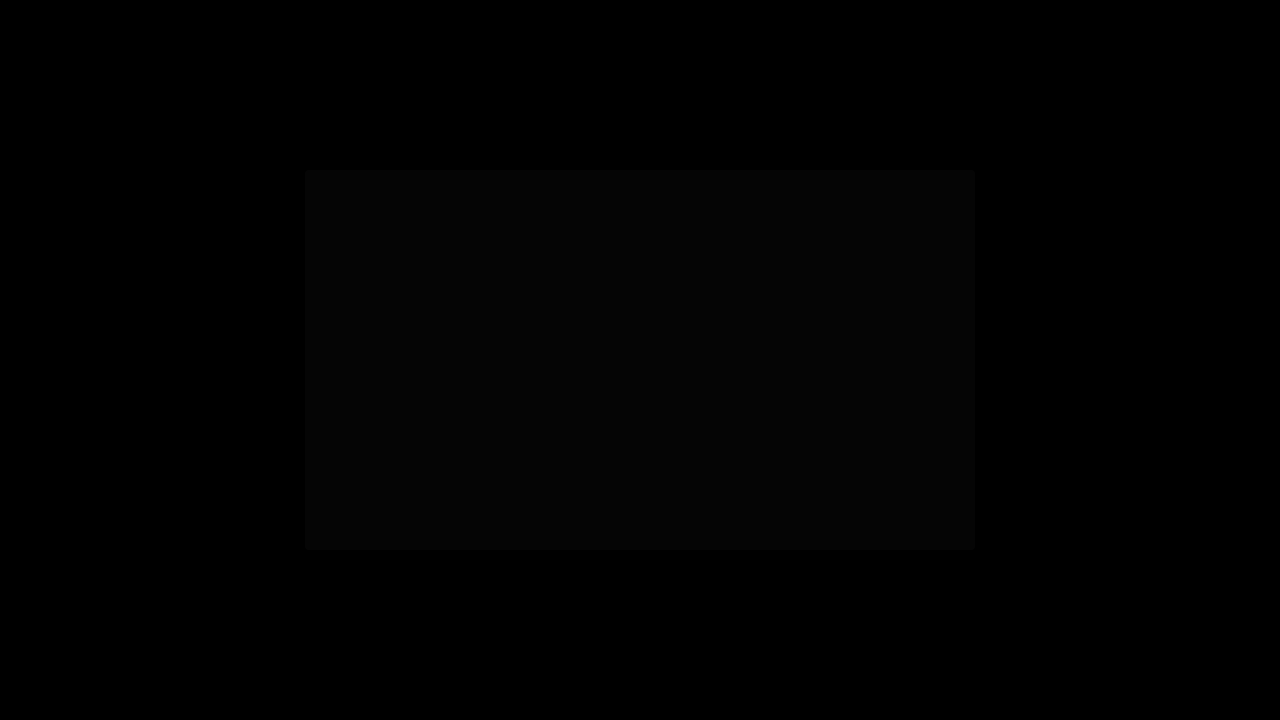

Featured Mars image loaded in fancybox viewer
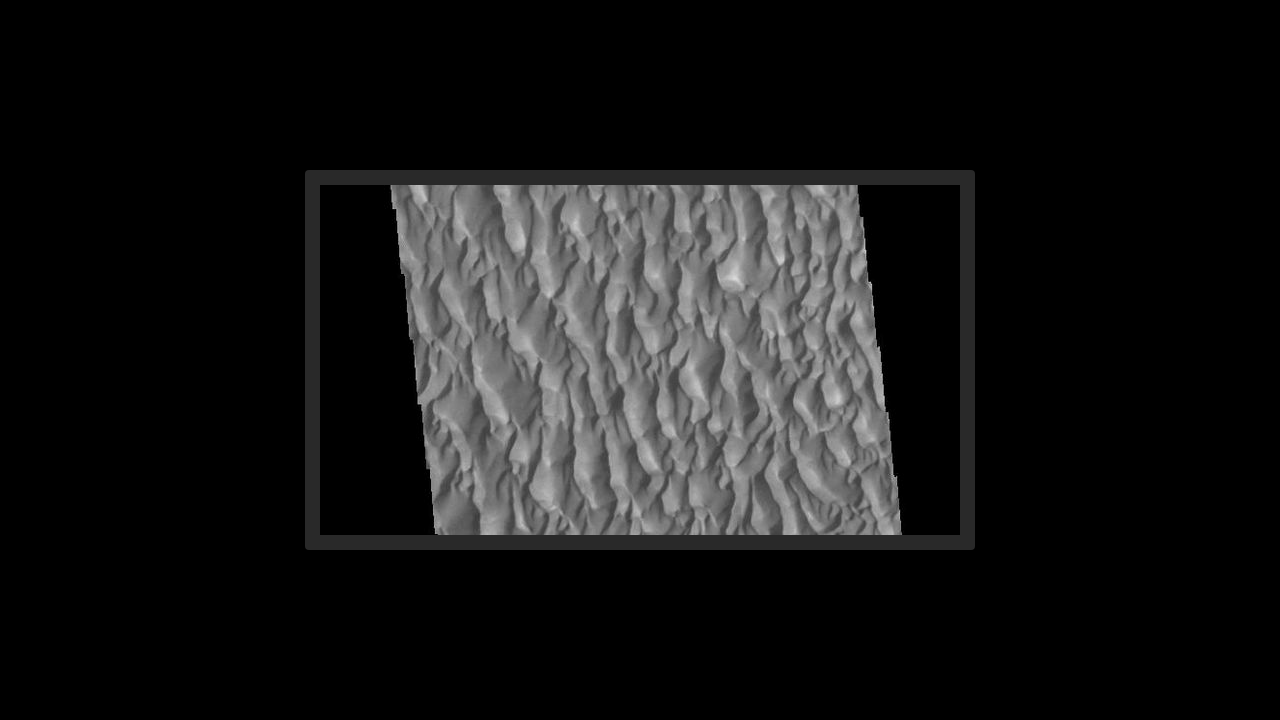

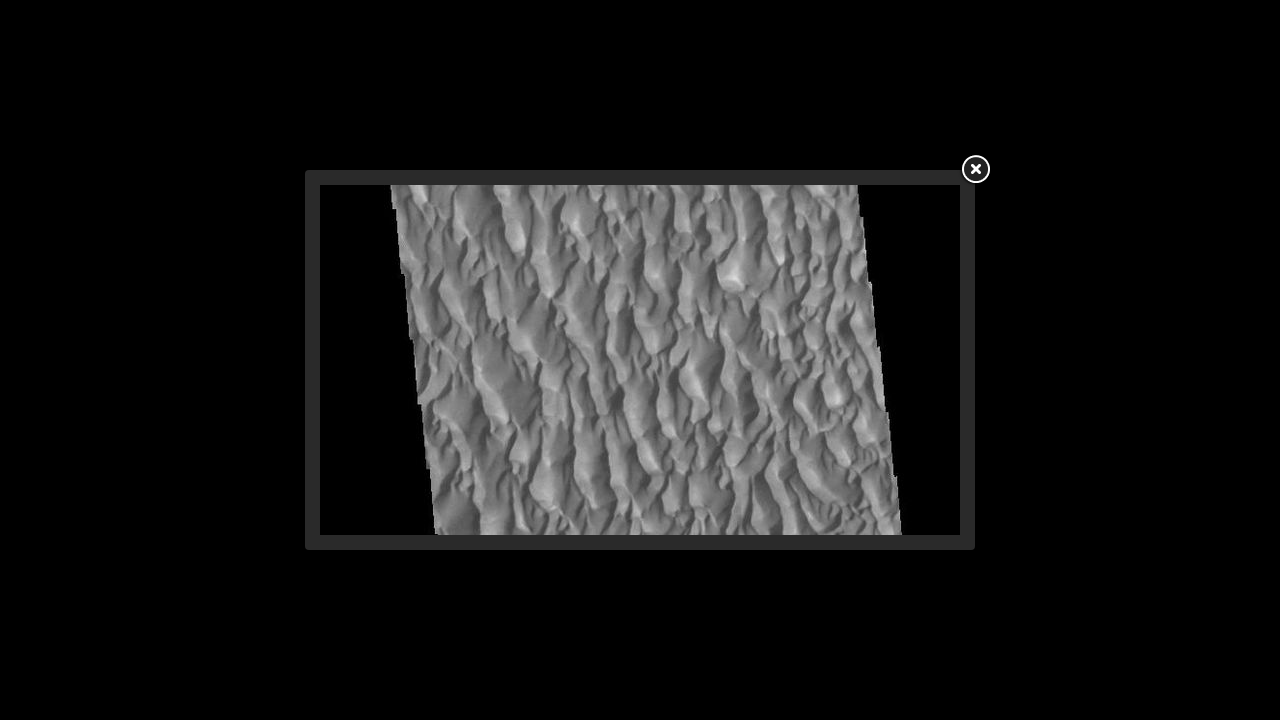